Tests checkbox interaction by clicking on a checkbox and performing a double-click action

Starting URL: https://the-internet.herokuapp.com/checkboxes

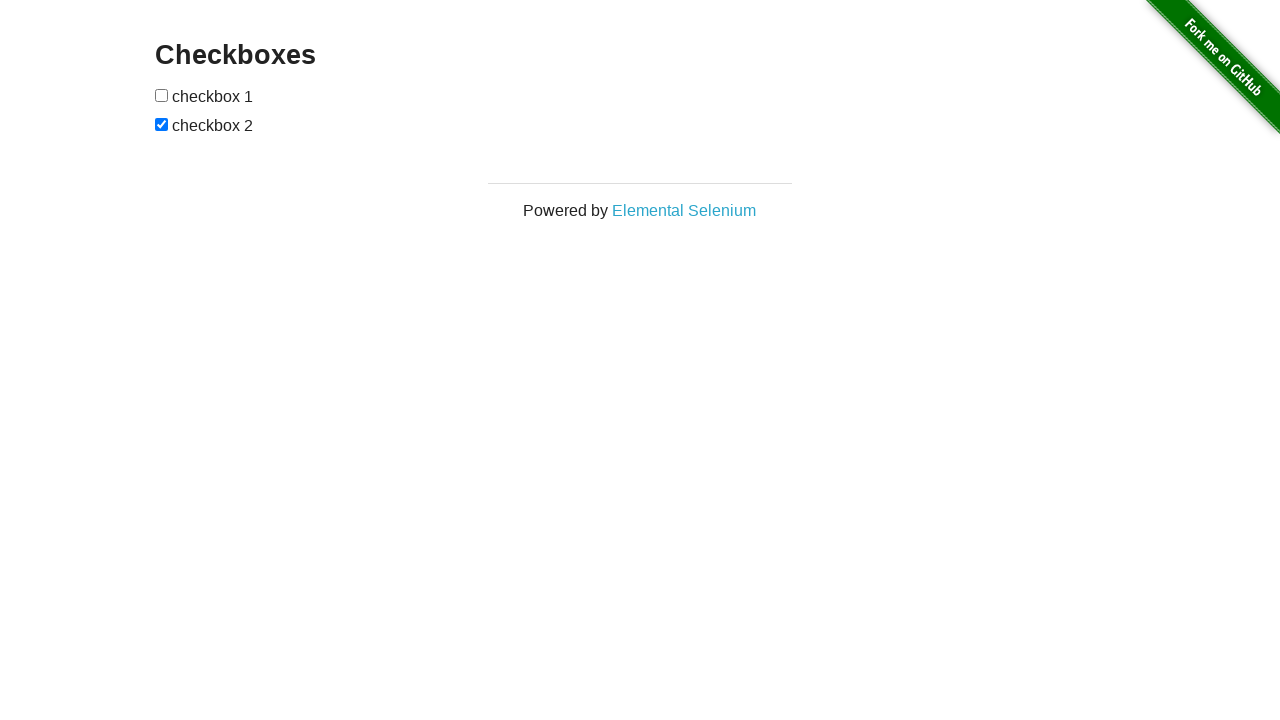

Clicked on the second checkbox at (162, 124) on input[type='checkbox']:nth-of-type(2)
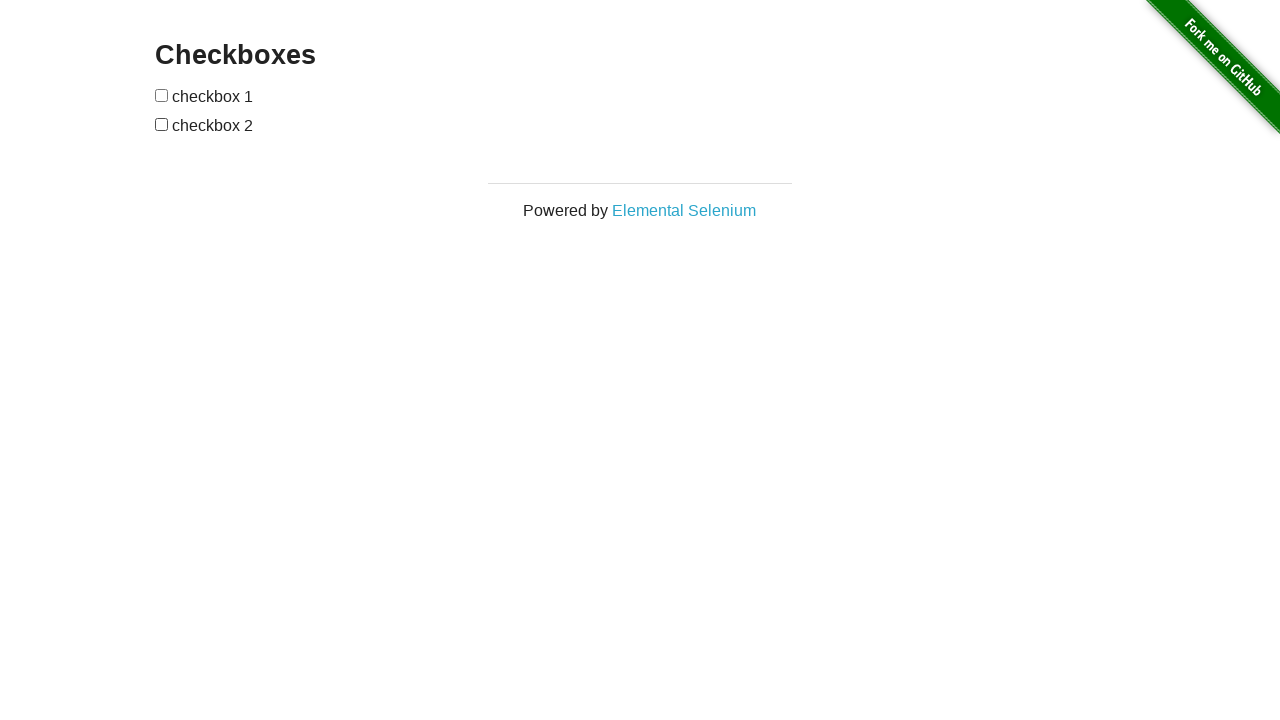

Double-clicked on the second checkbox at (162, 124) on input[type='checkbox']:nth-of-type(2)
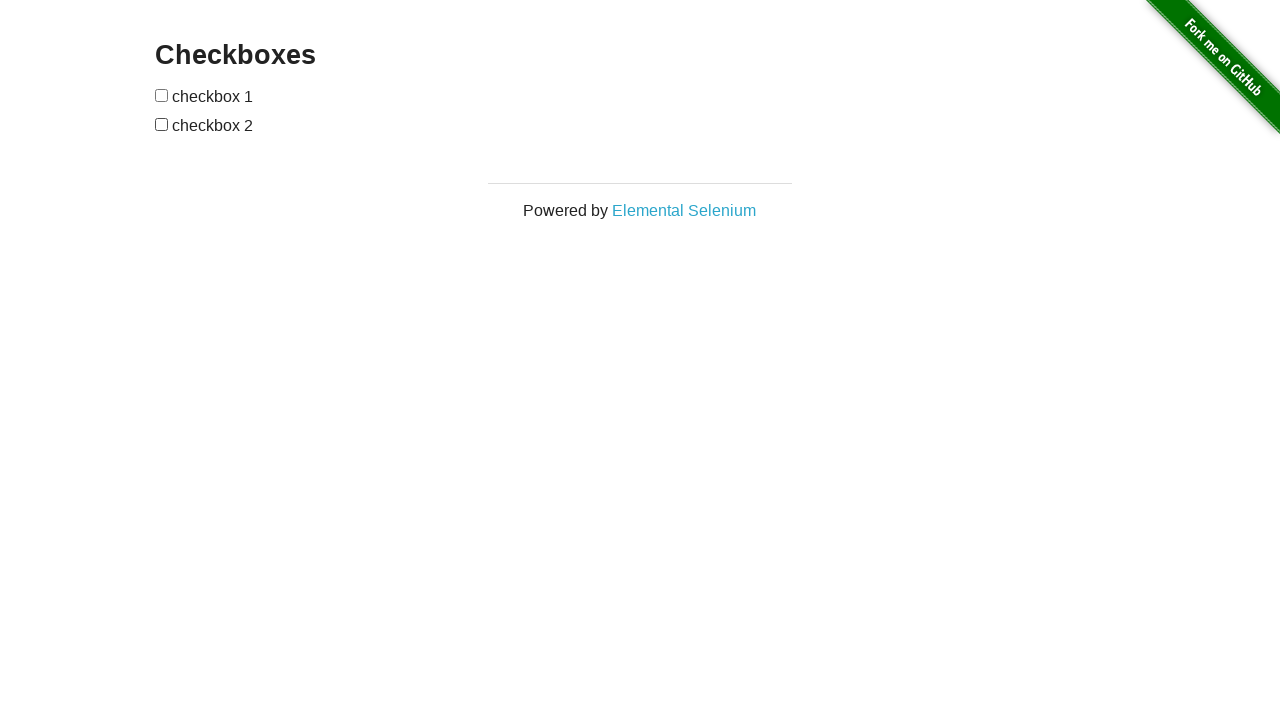

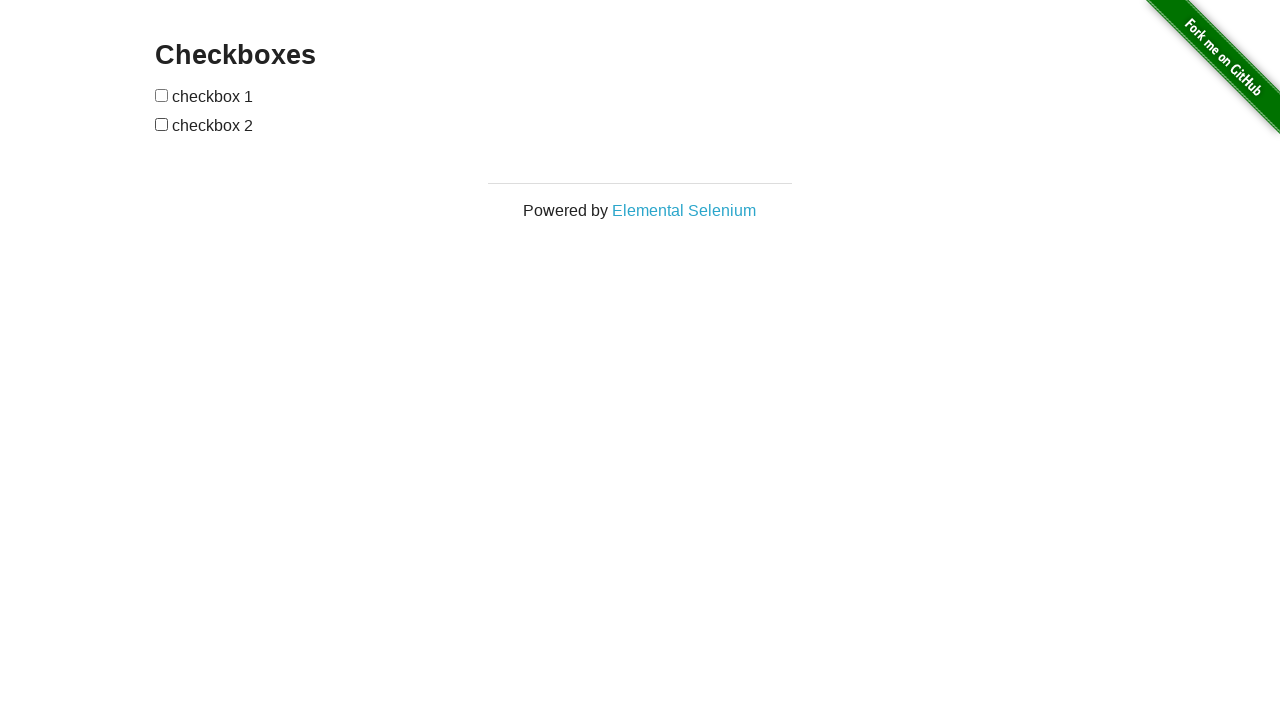